Tests checkbox functionality by locating all checkboxes in a specific section and checking each one sequentially

Starting URL: http://tizag.com/htmlT/htmlcheckboxes.php

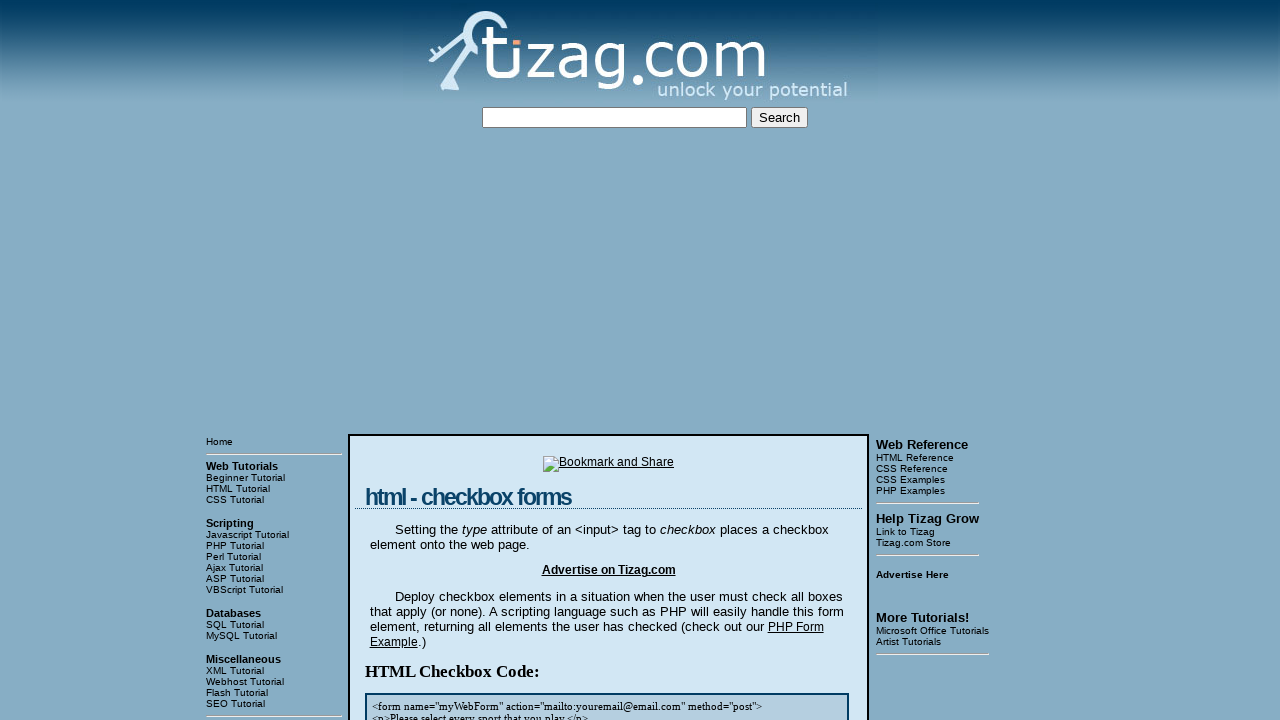

Navigated to checkbox test page
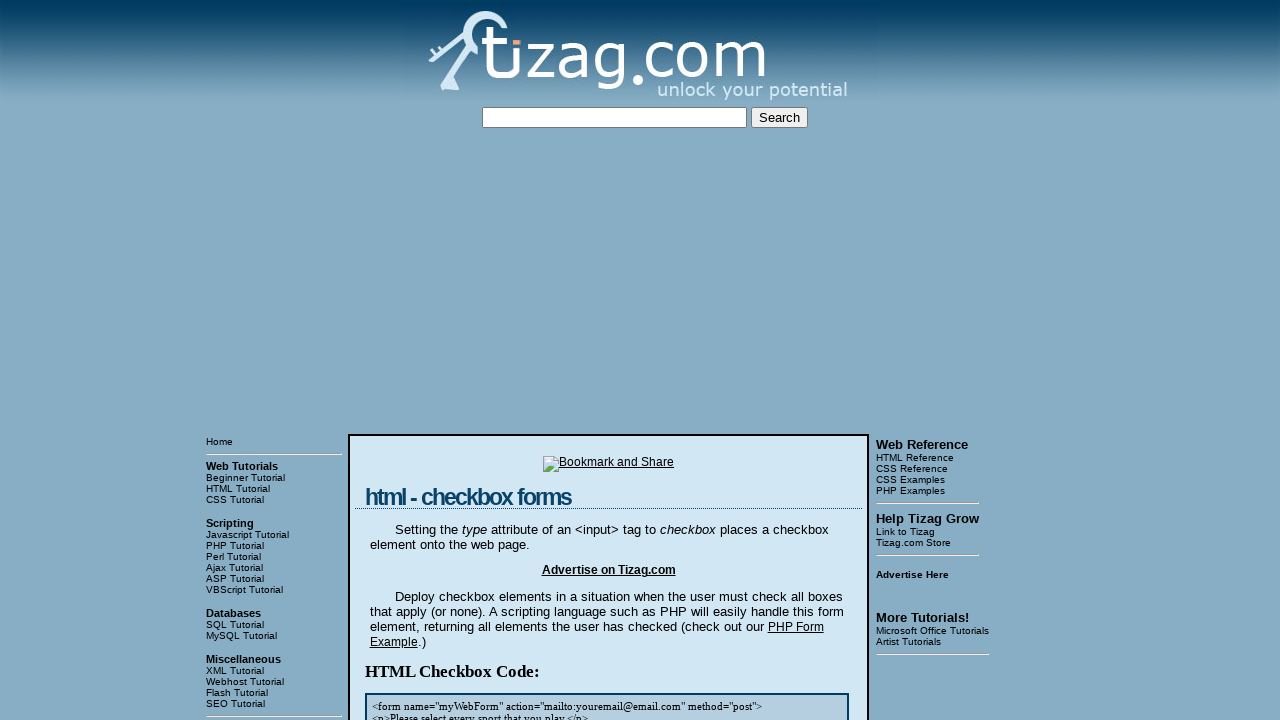

Located checkbox section block
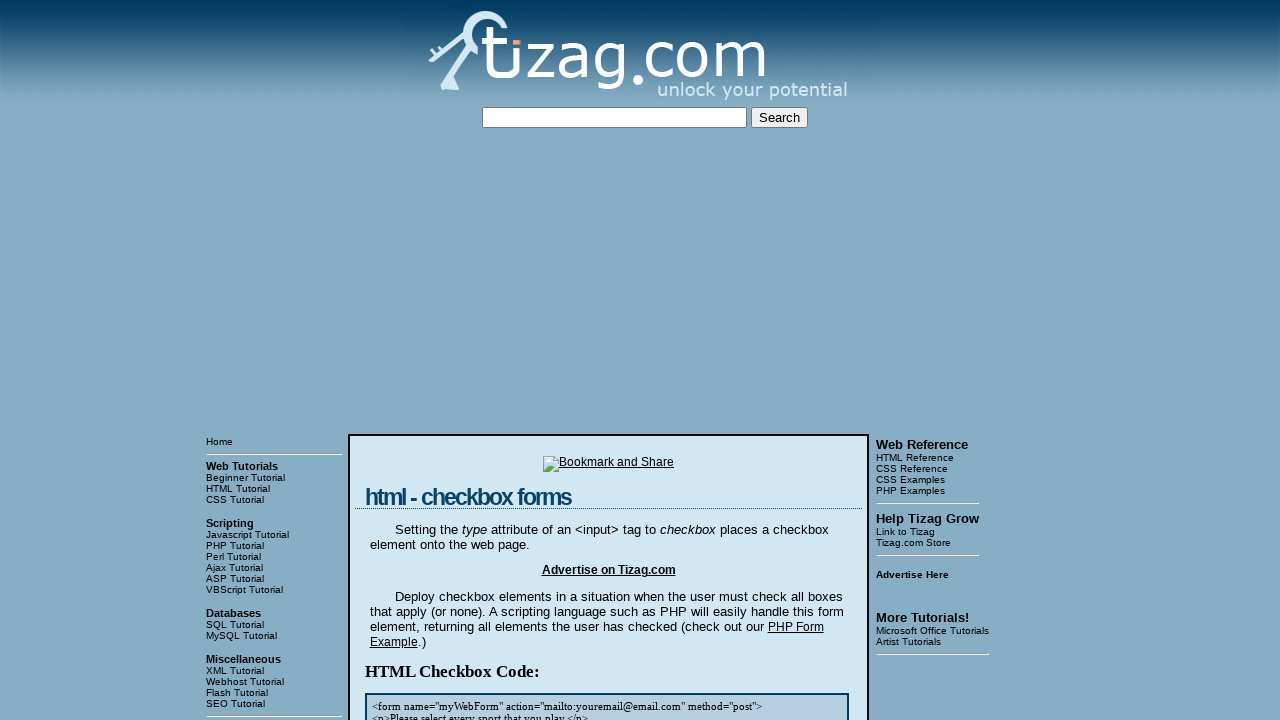

Located all checkboxes with name 'sports'
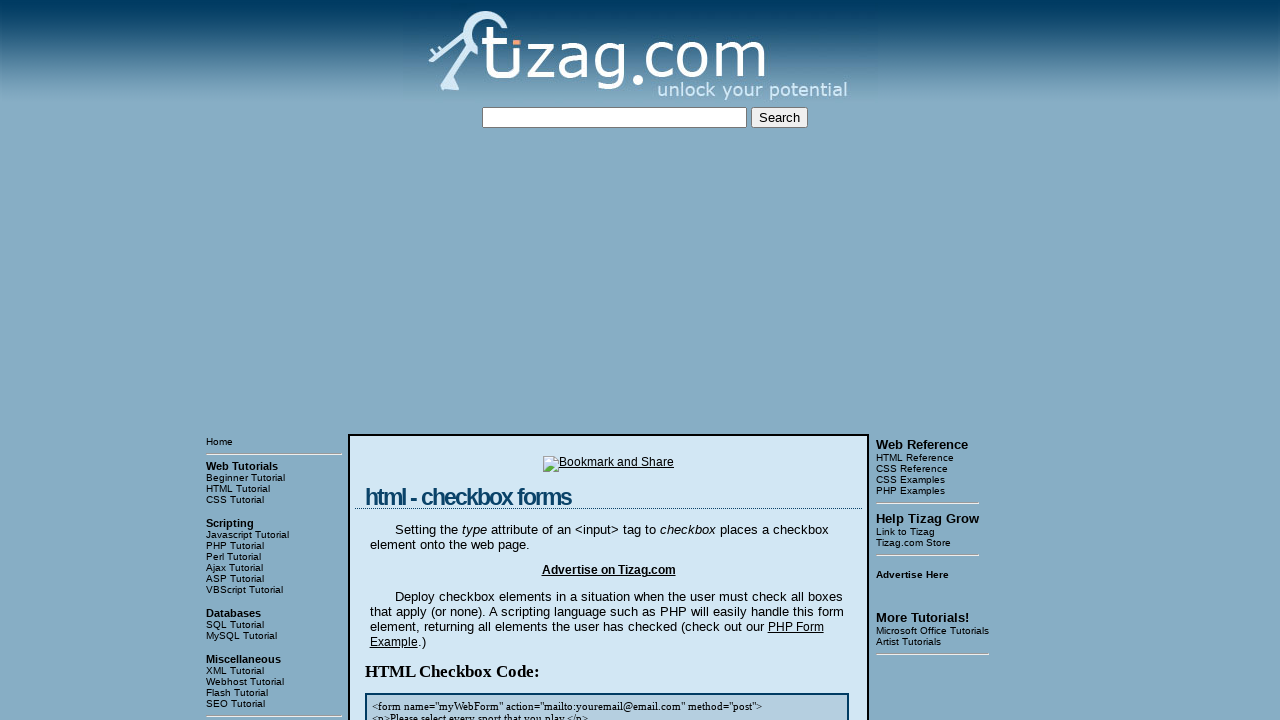

Found 4 checkboxes
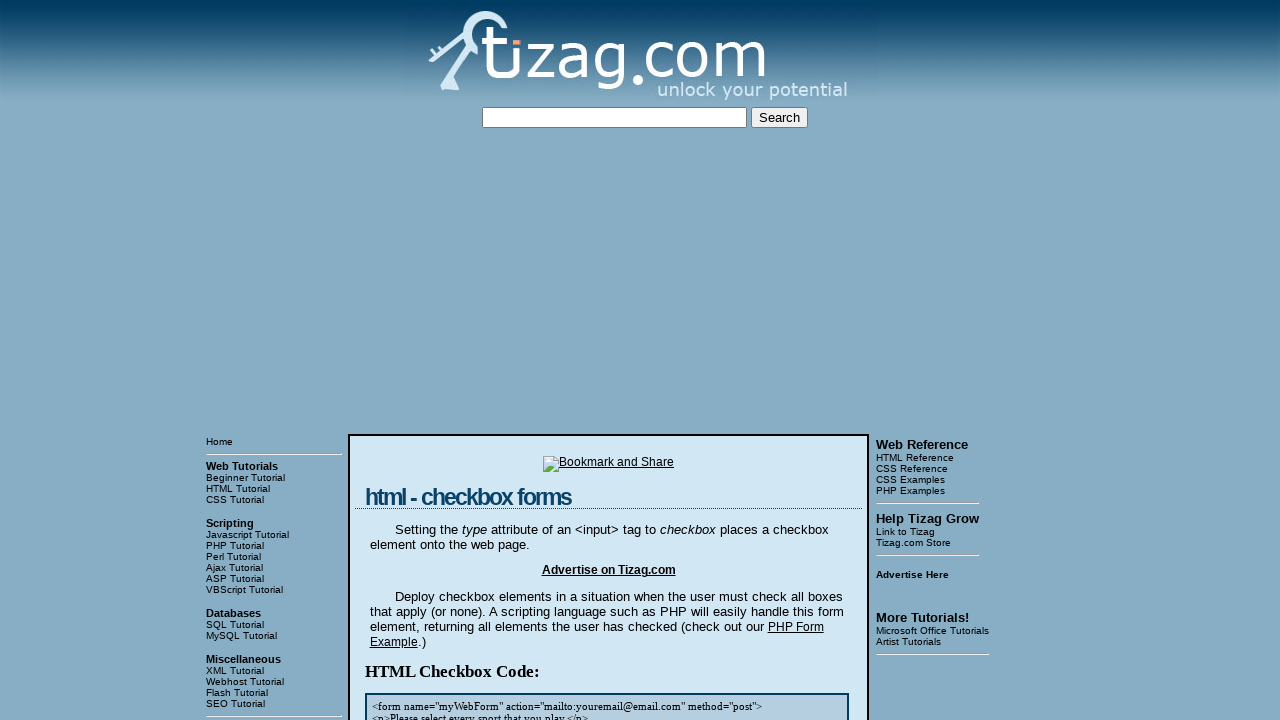

Checked checkbox 1 of 4 at (422, 360) on xpath=//table/tbody/tr/td/div[4] >> [name='sports'] >> nth=0
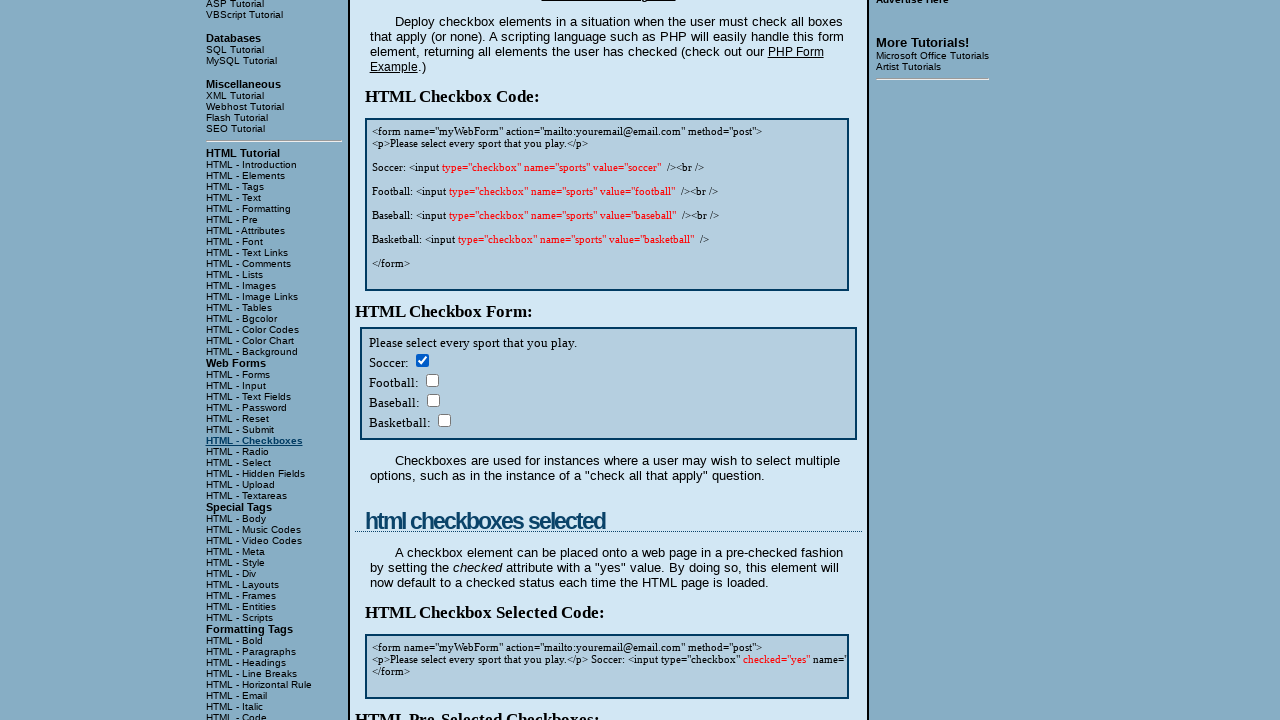

Waited 1 second after checking checkbox 1
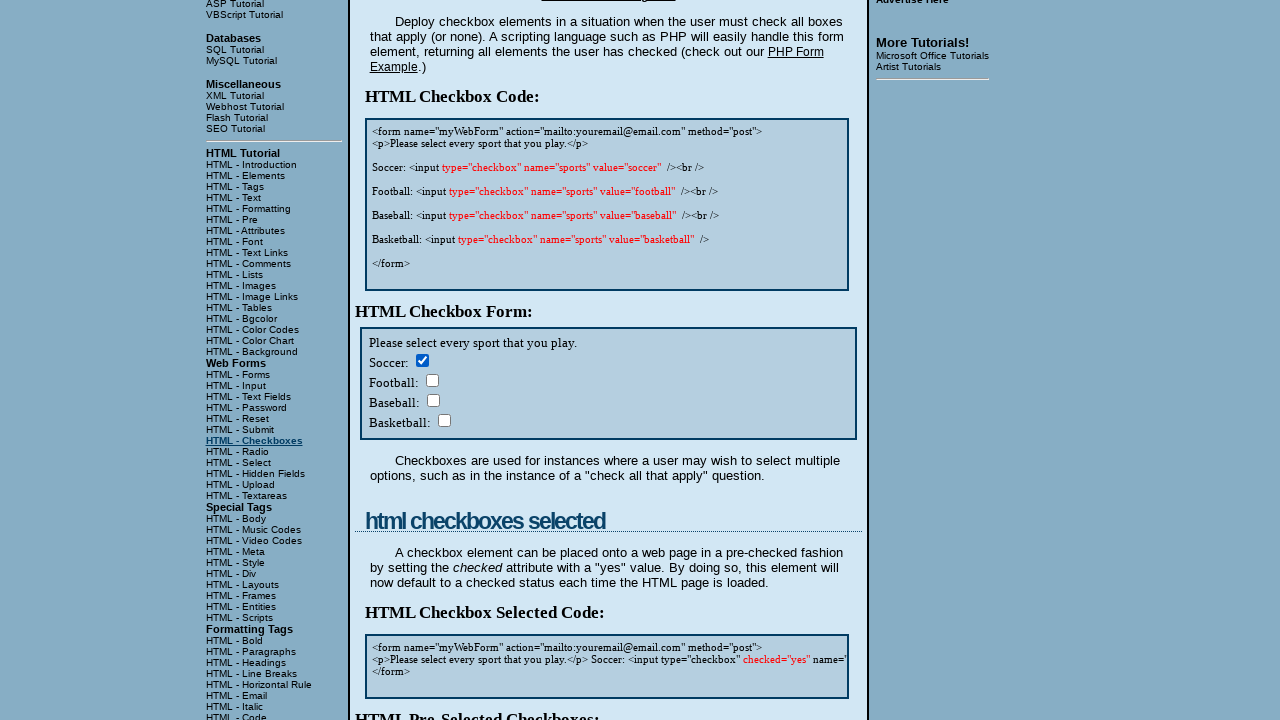

Checked checkbox 2 of 4 at (432, 380) on xpath=//table/tbody/tr/td/div[4] >> [name='sports'] >> nth=1
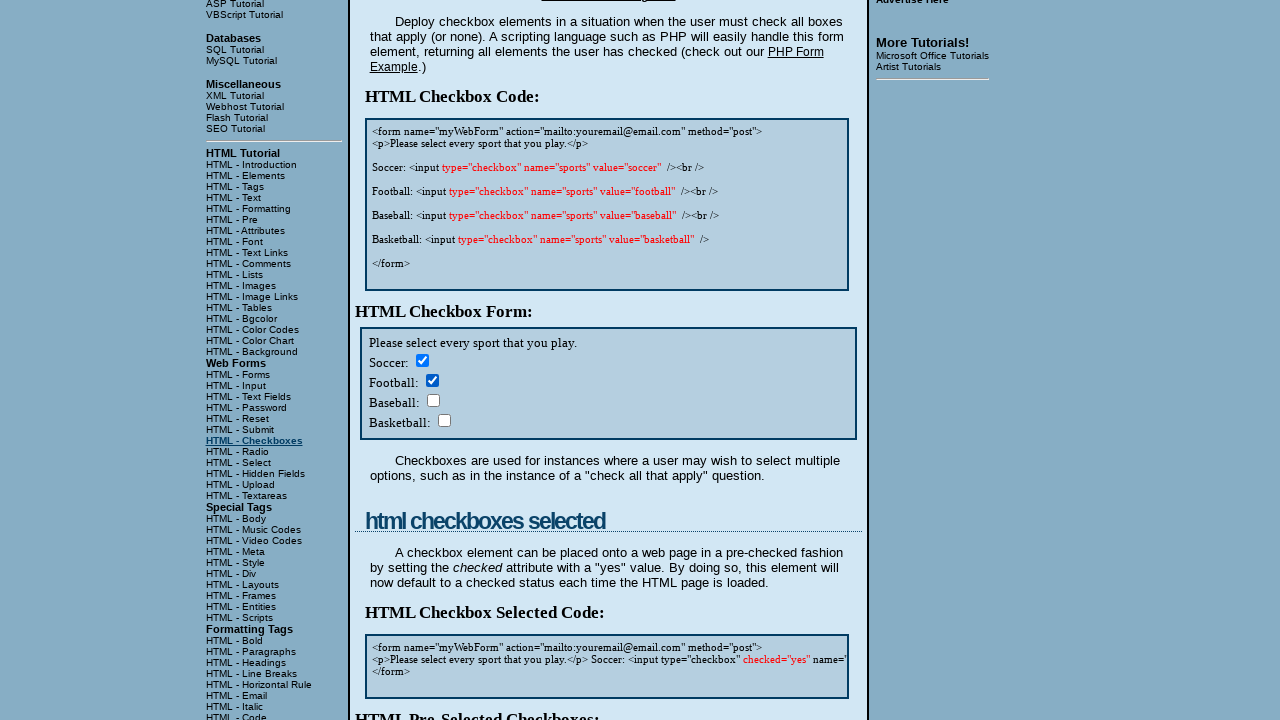

Waited 1 second after checking checkbox 2
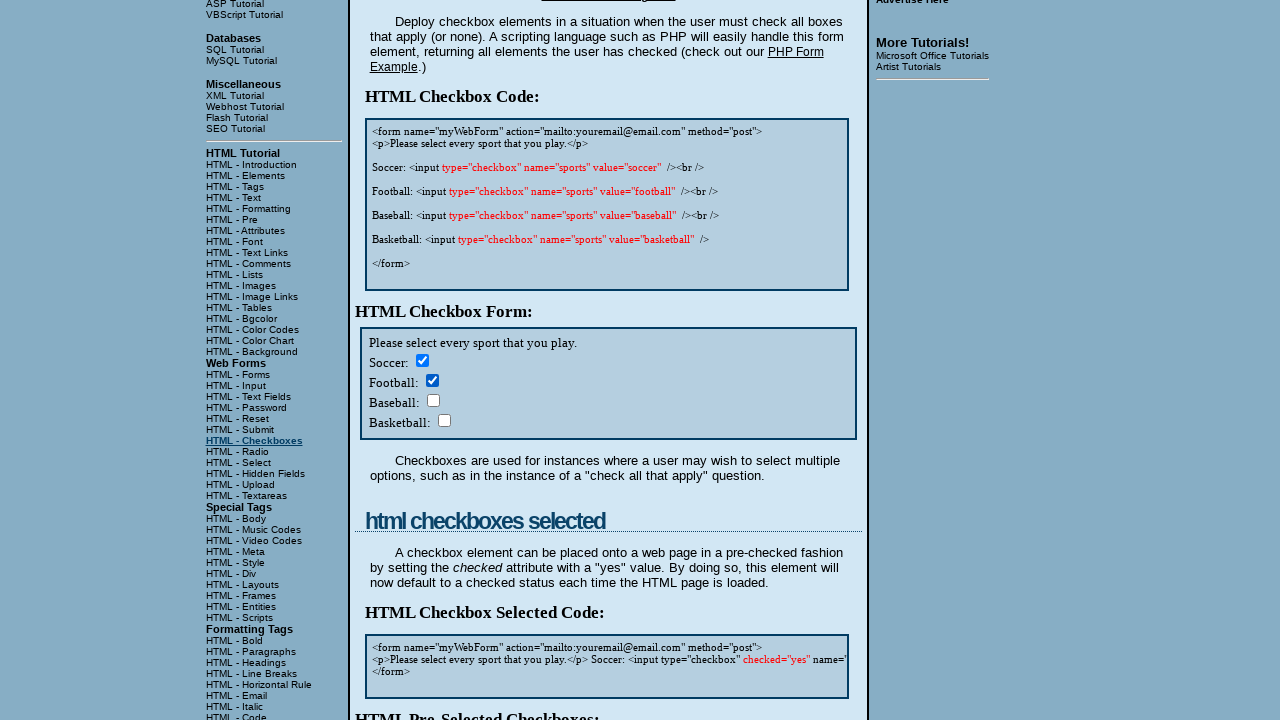

Checked checkbox 3 of 4 at (433, 400) on xpath=//table/tbody/tr/td/div[4] >> [name='sports'] >> nth=2
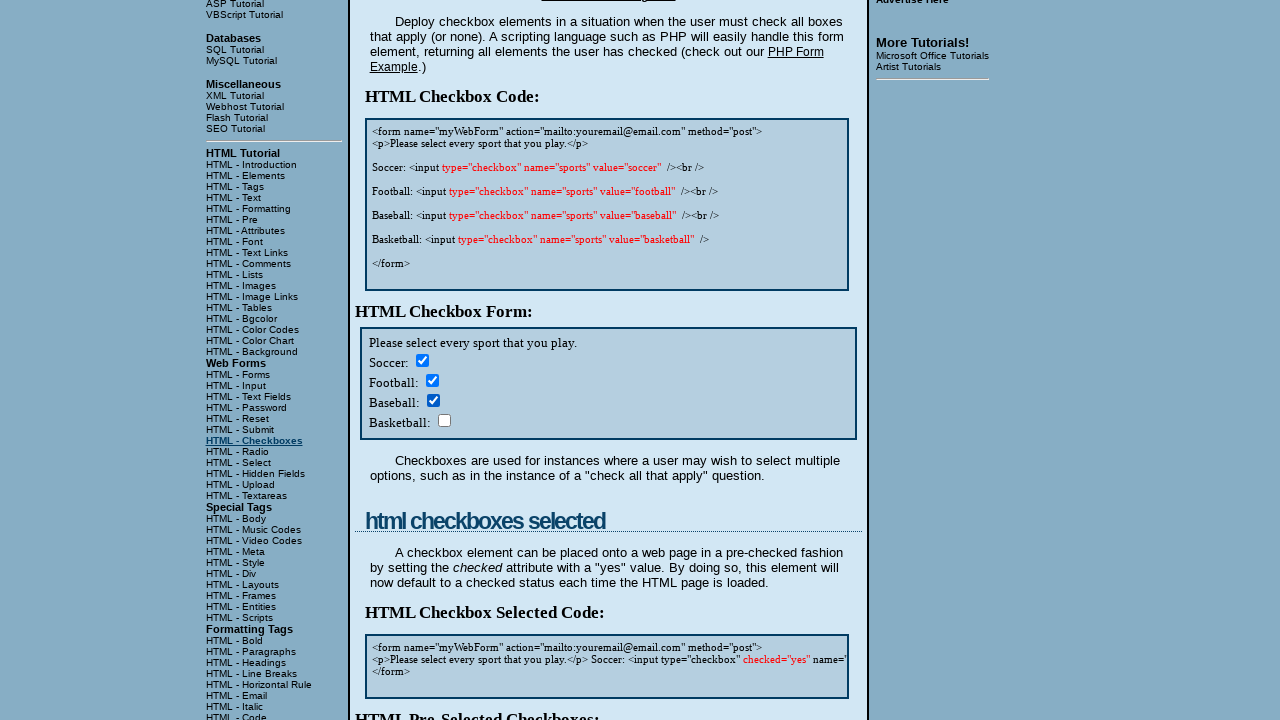

Waited 1 second after checking checkbox 3
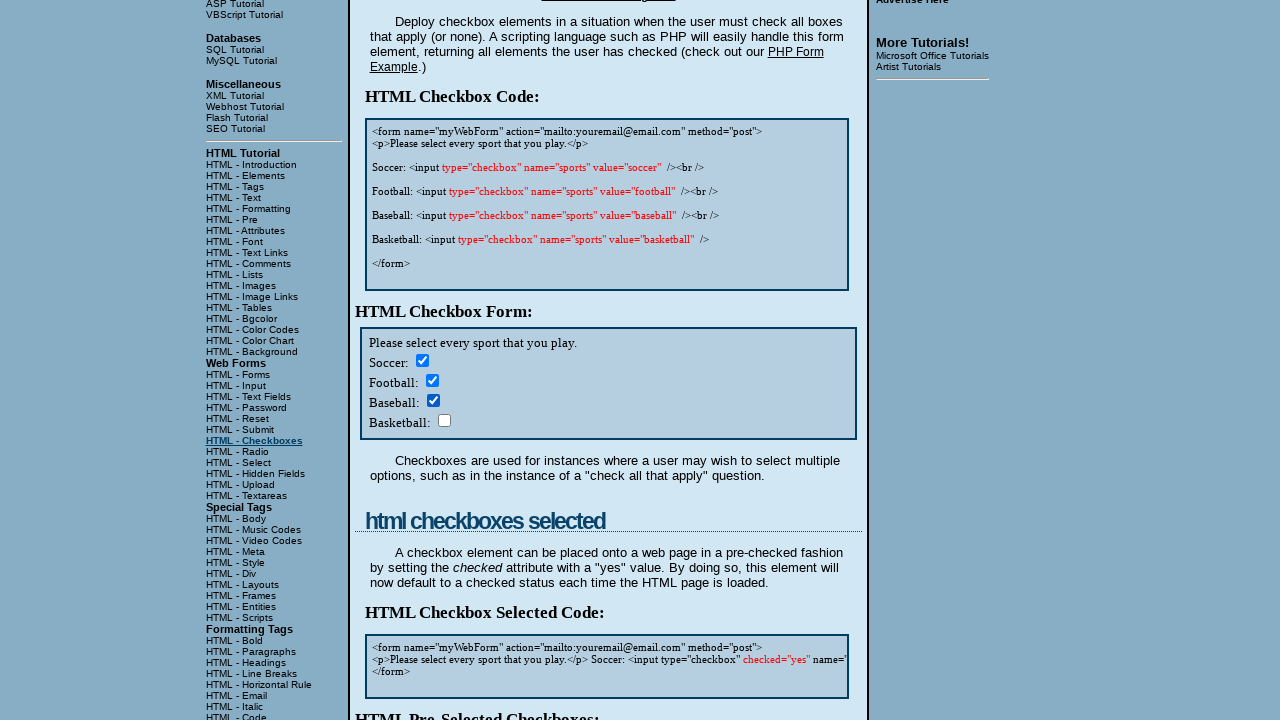

Checked checkbox 4 of 4 at (444, 420) on xpath=//table/tbody/tr/td/div[4] >> [name='sports'] >> nth=3
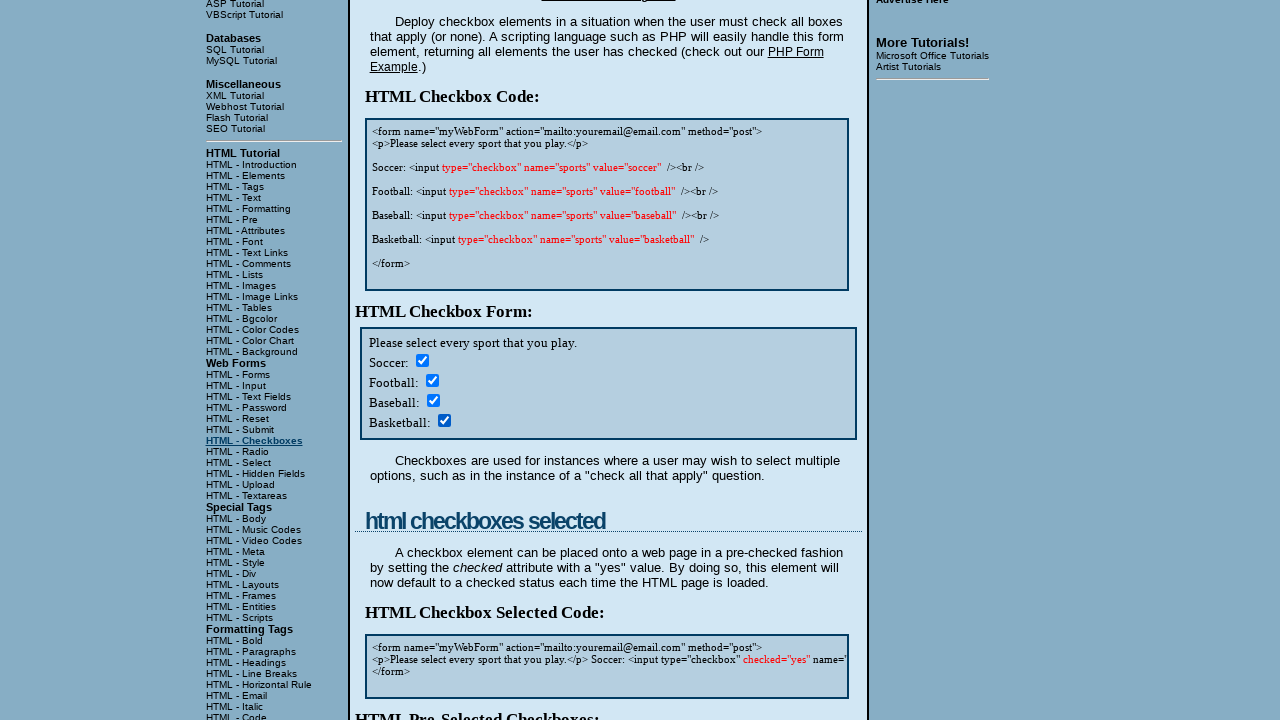

Waited 1 second after checking checkbox 4
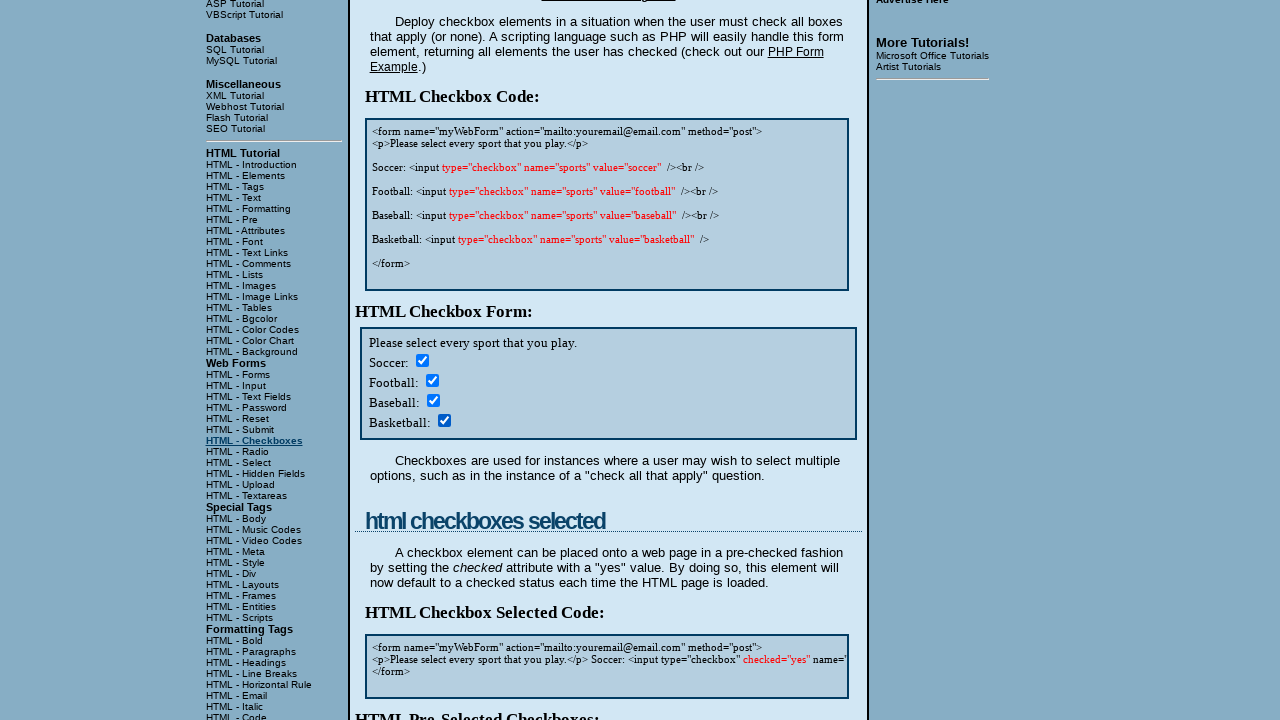

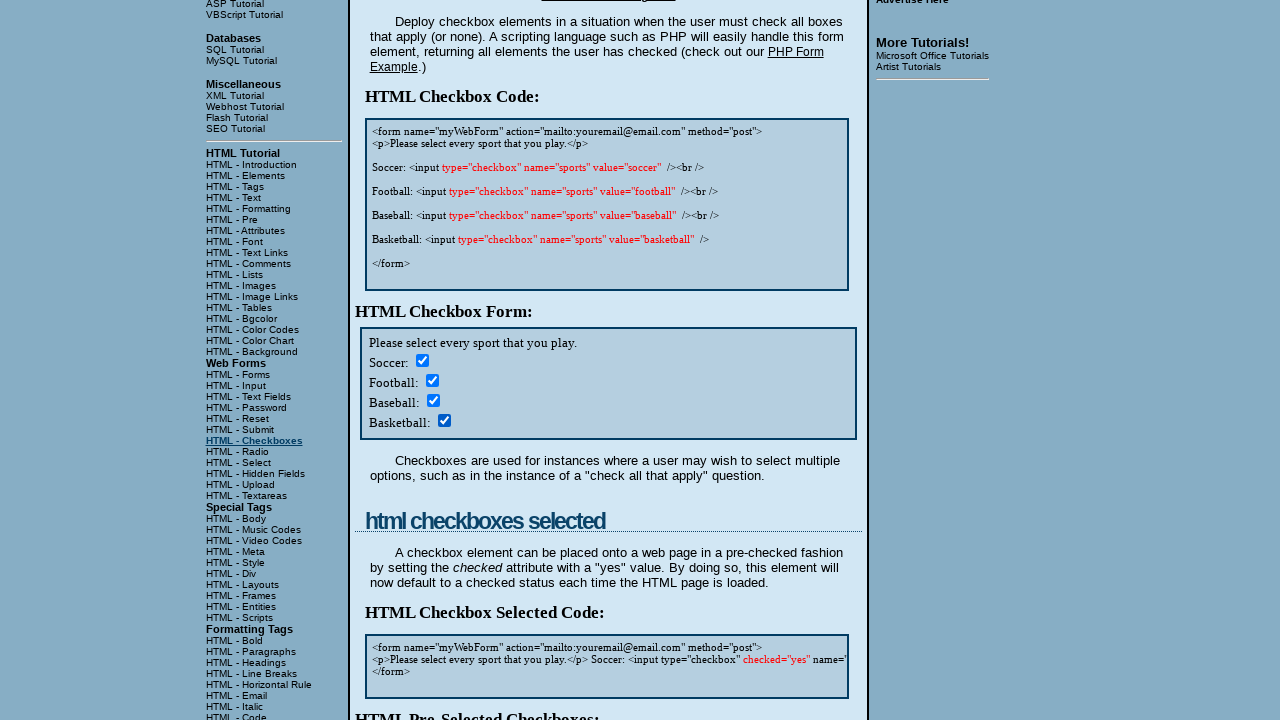